Tests drag and drop functionality by dragging element from column A to column B on a demo website.

Starting URL: http://the-internet.herokuapp.com/drag_and_drop

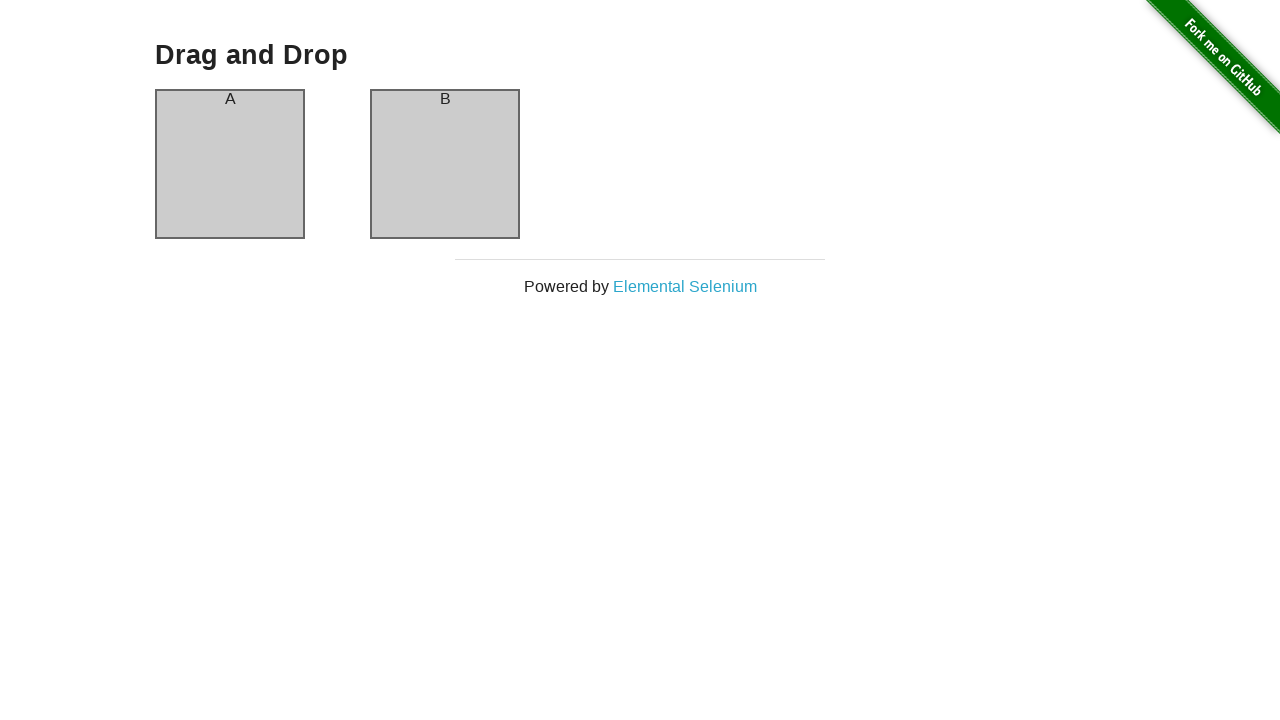

Waited for column A element to load
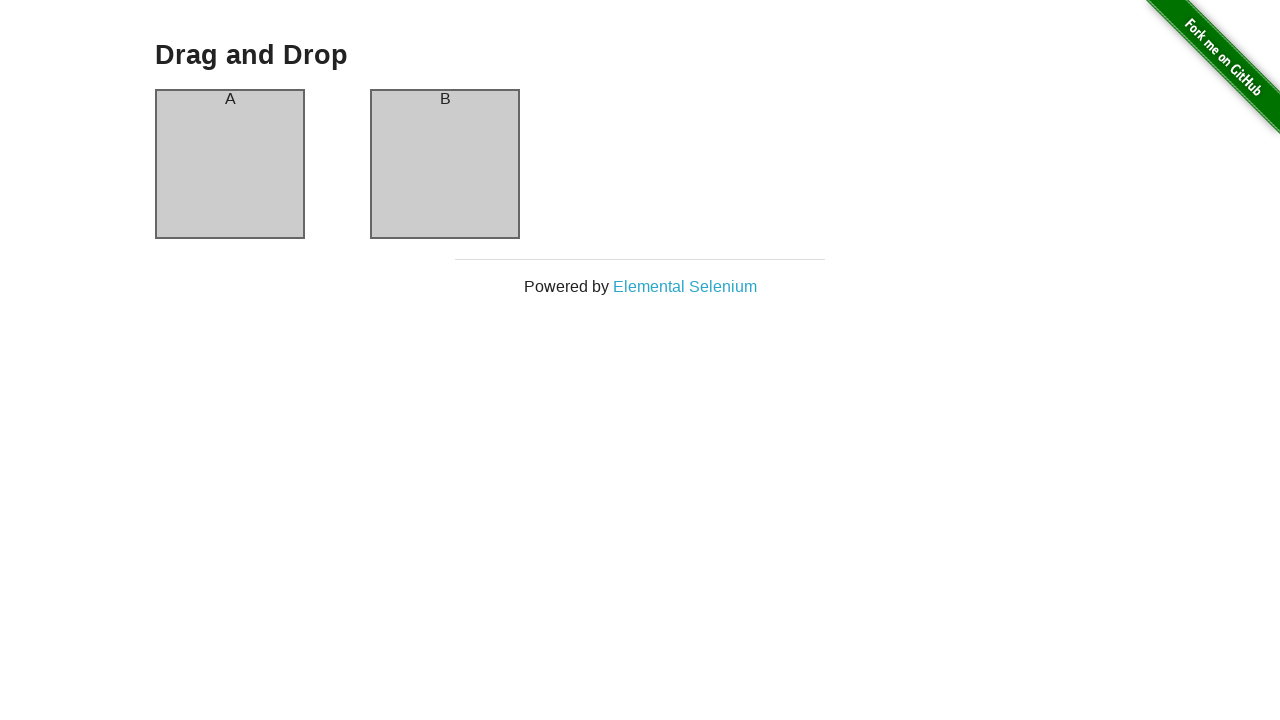

Waited for column B element to load
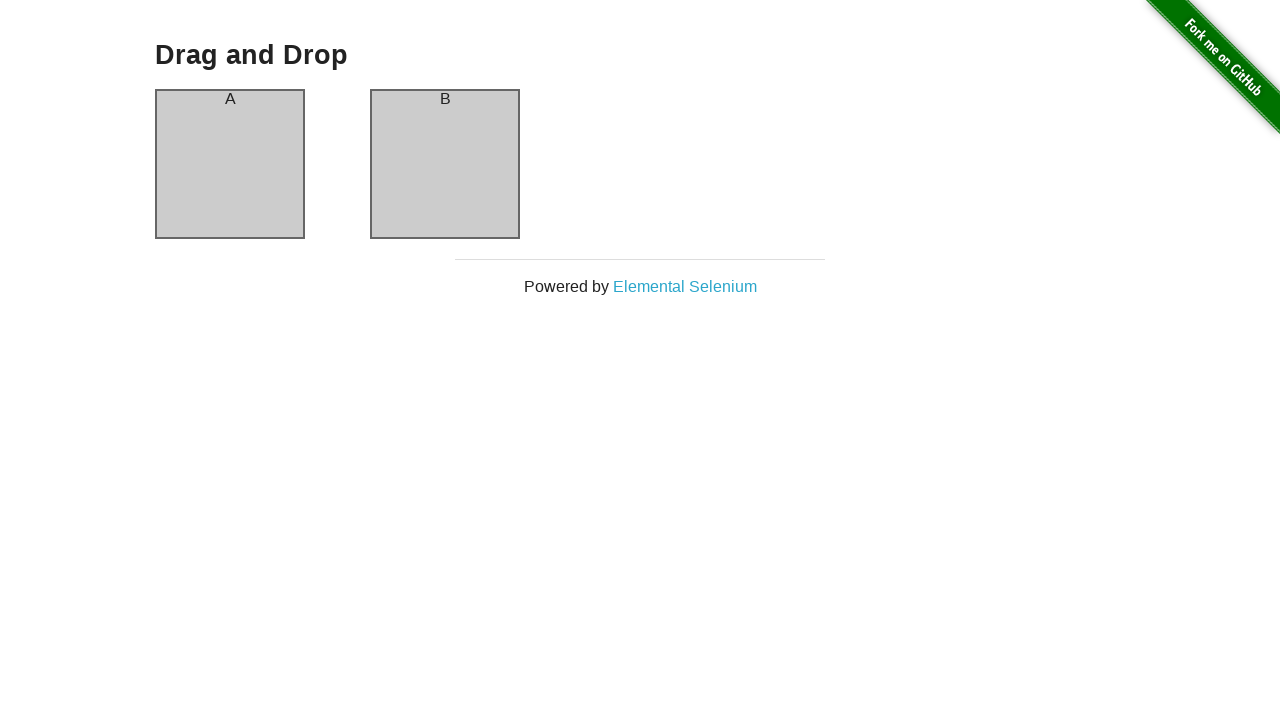

Located source element (column A)
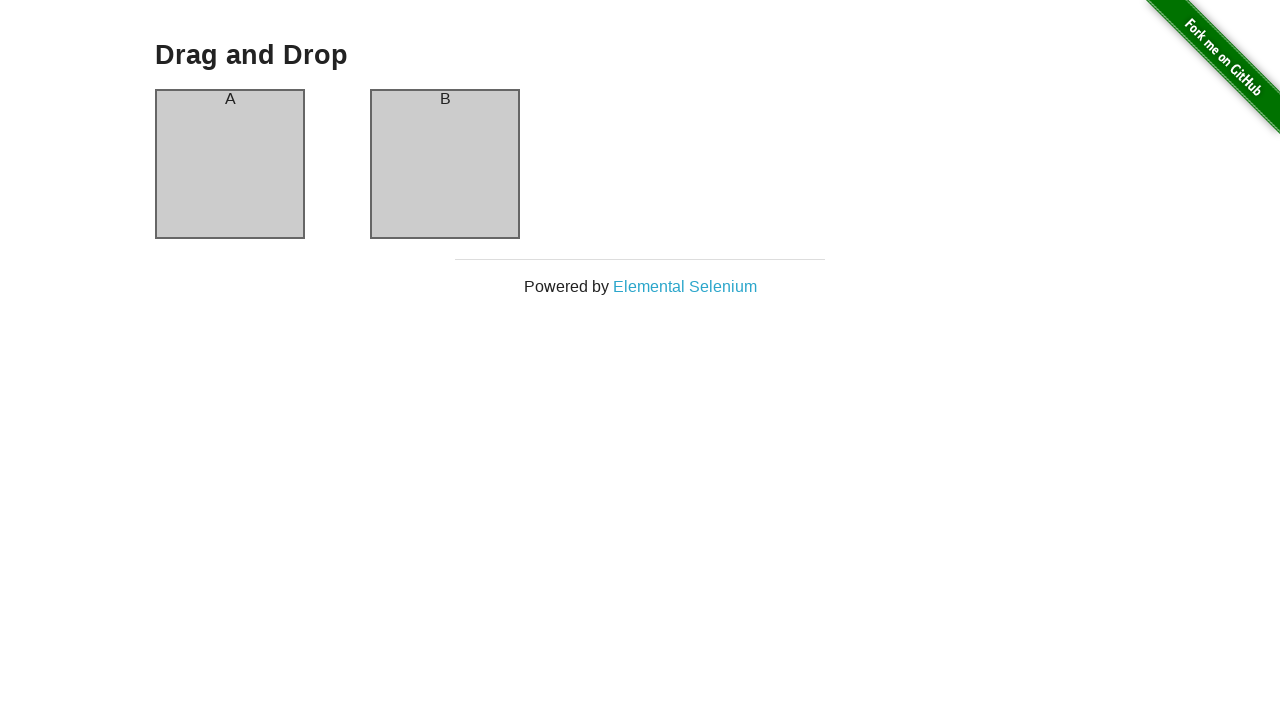

Located target element (column B)
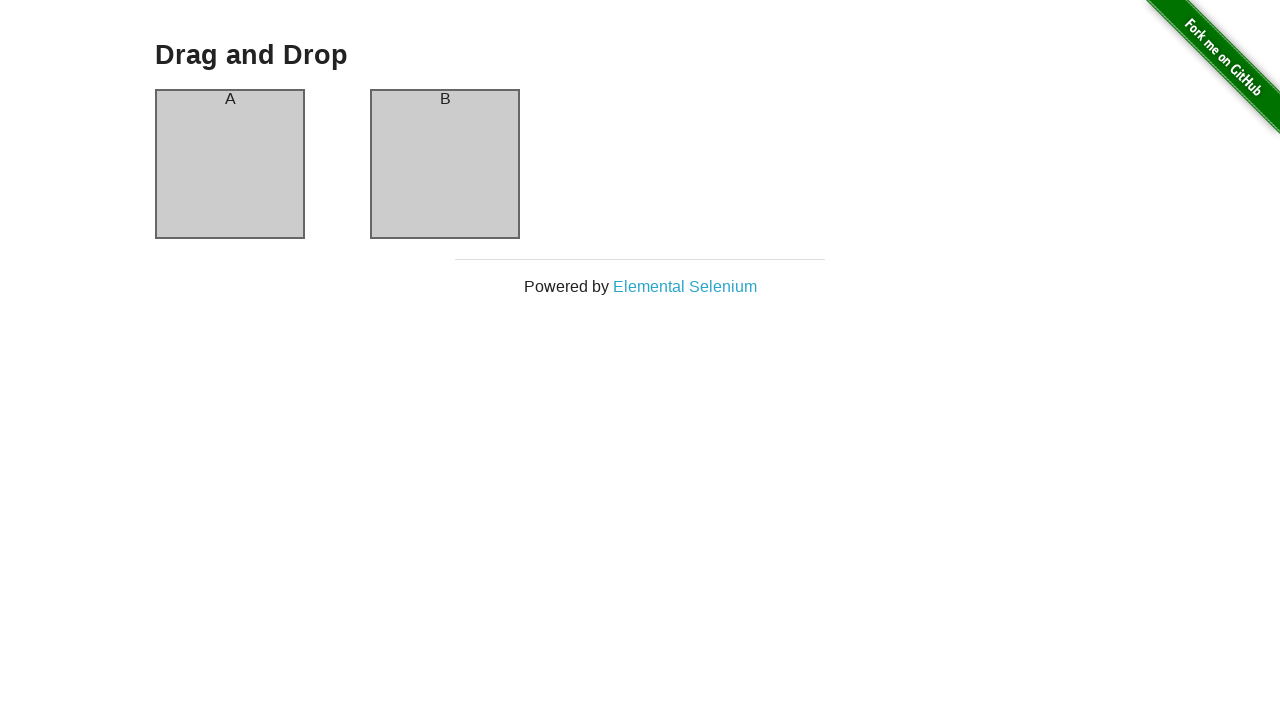

Dragged element from column A to column B at (445, 164)
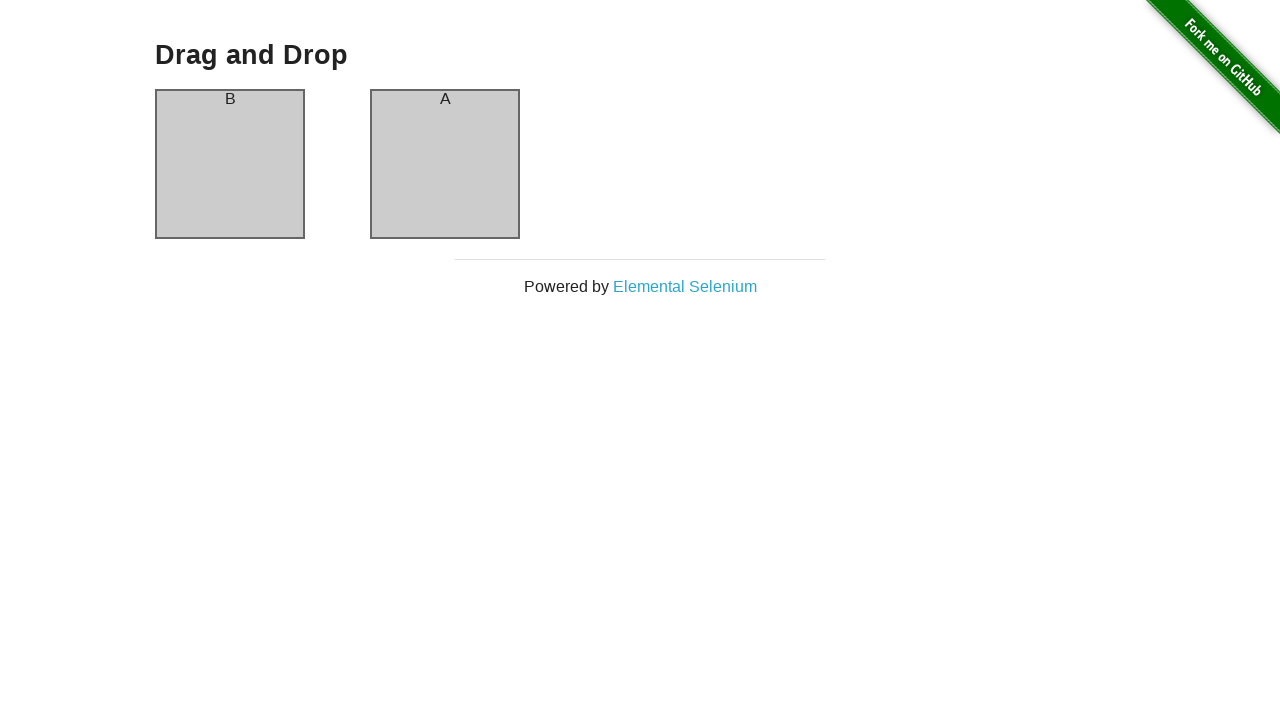

Waited for drag and drop animation to complete
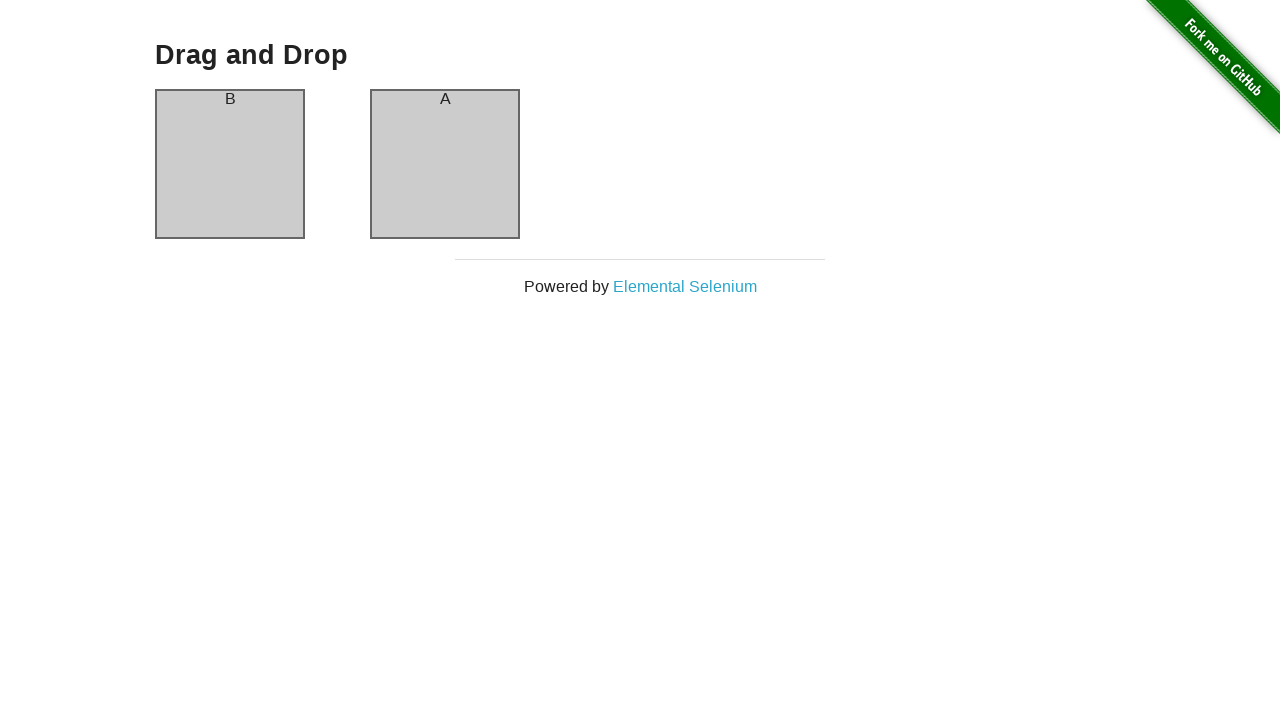

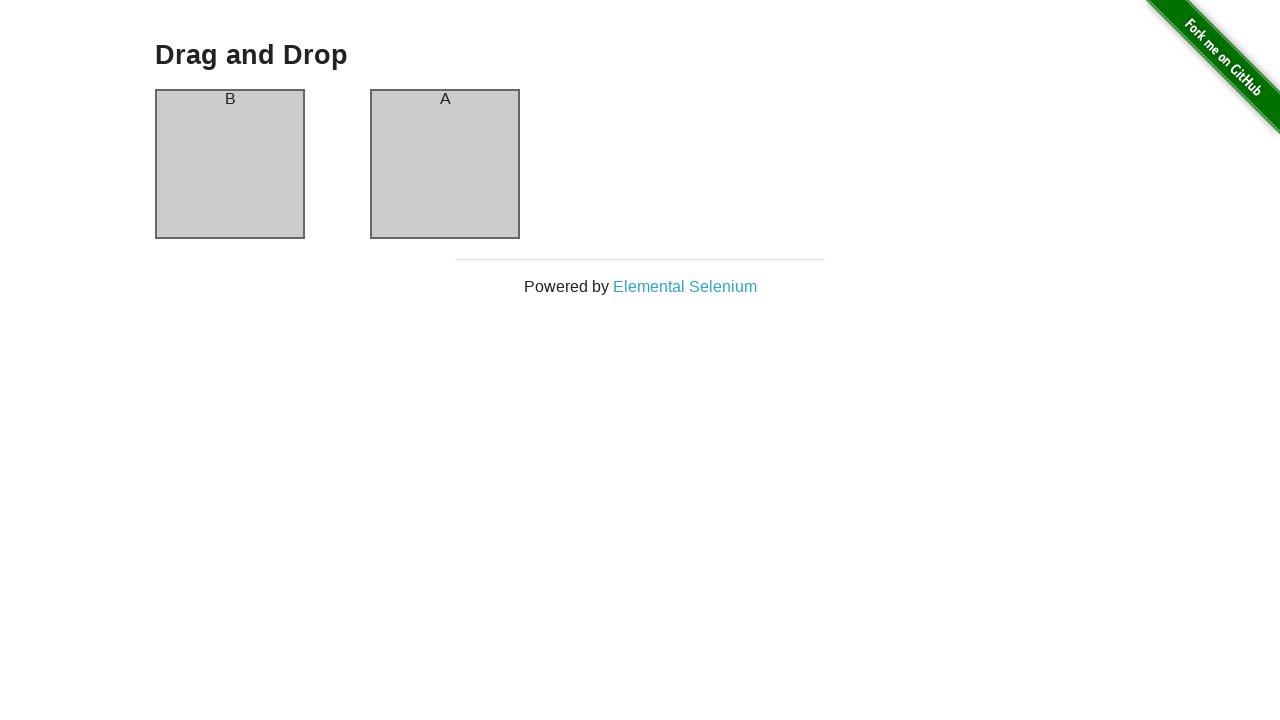